Tests registration form with mismatched password confirmation and verifies error message

Starting URL: https://alada.vn/tai-khoan/dang-ky.html

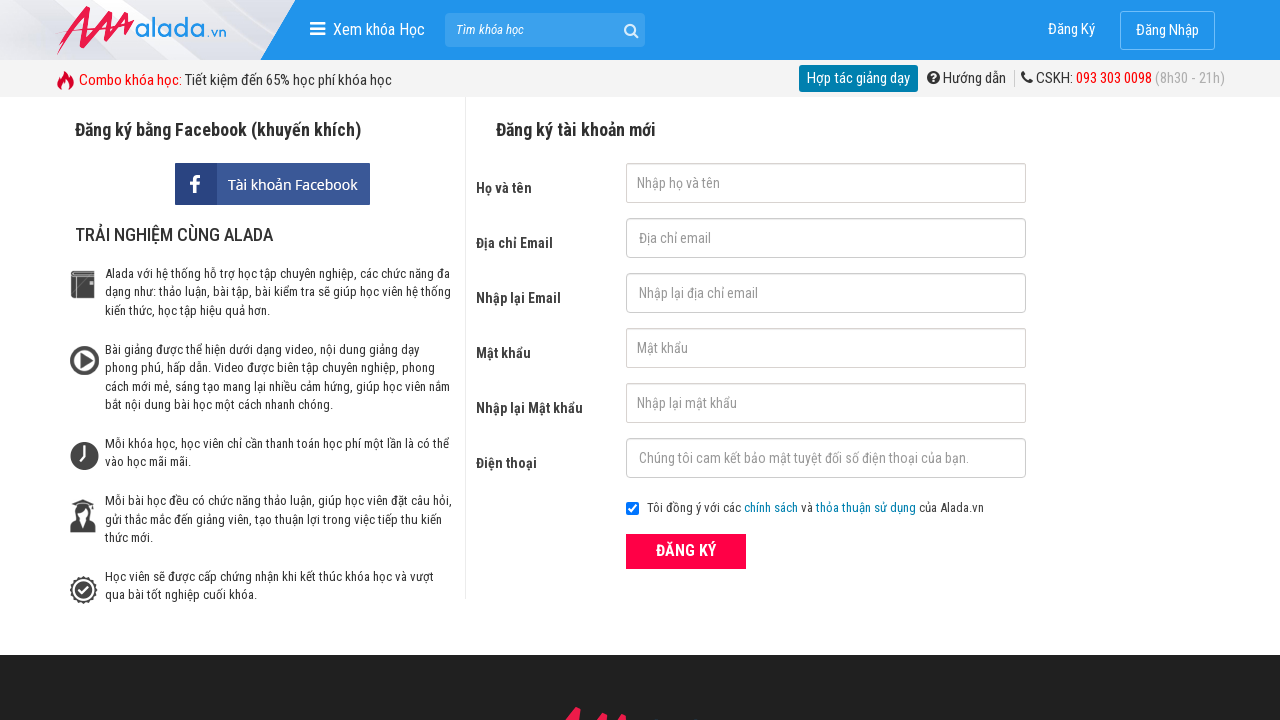

Filled first name field with 'Thanh Pham' on #txtFirstname
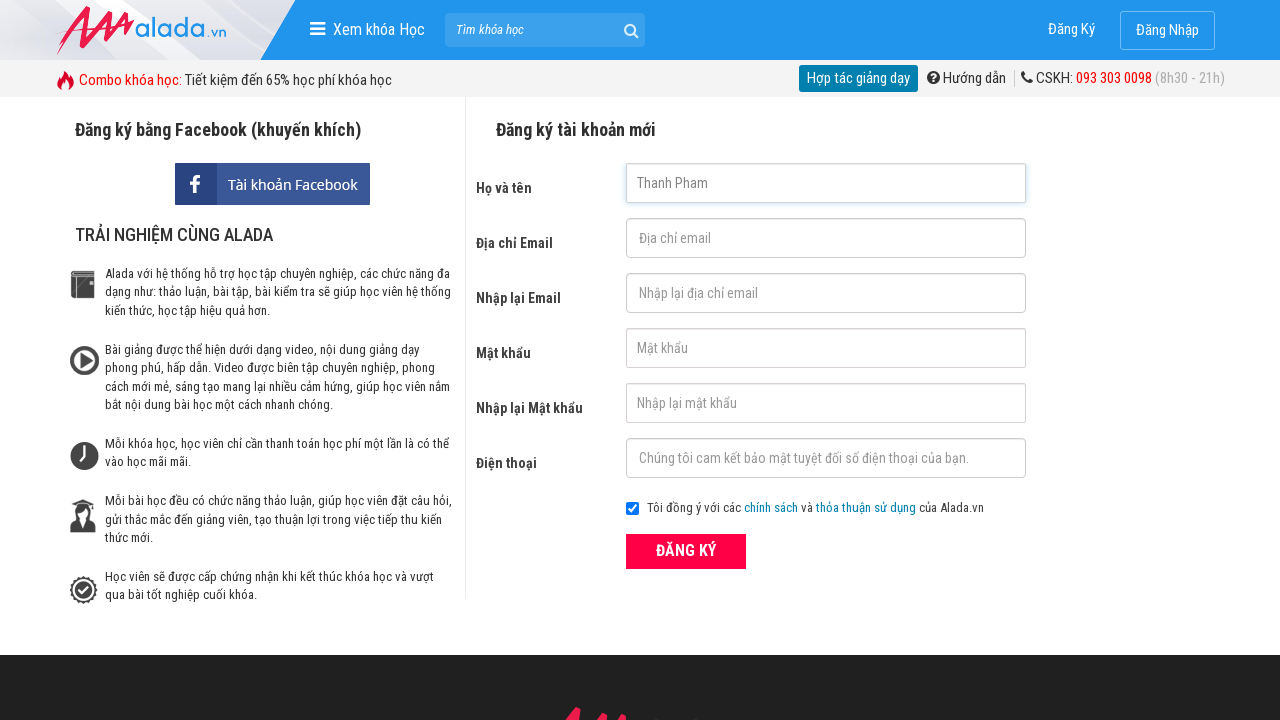

Filled email field with 'abcd@gmail.com' on #txtEmail
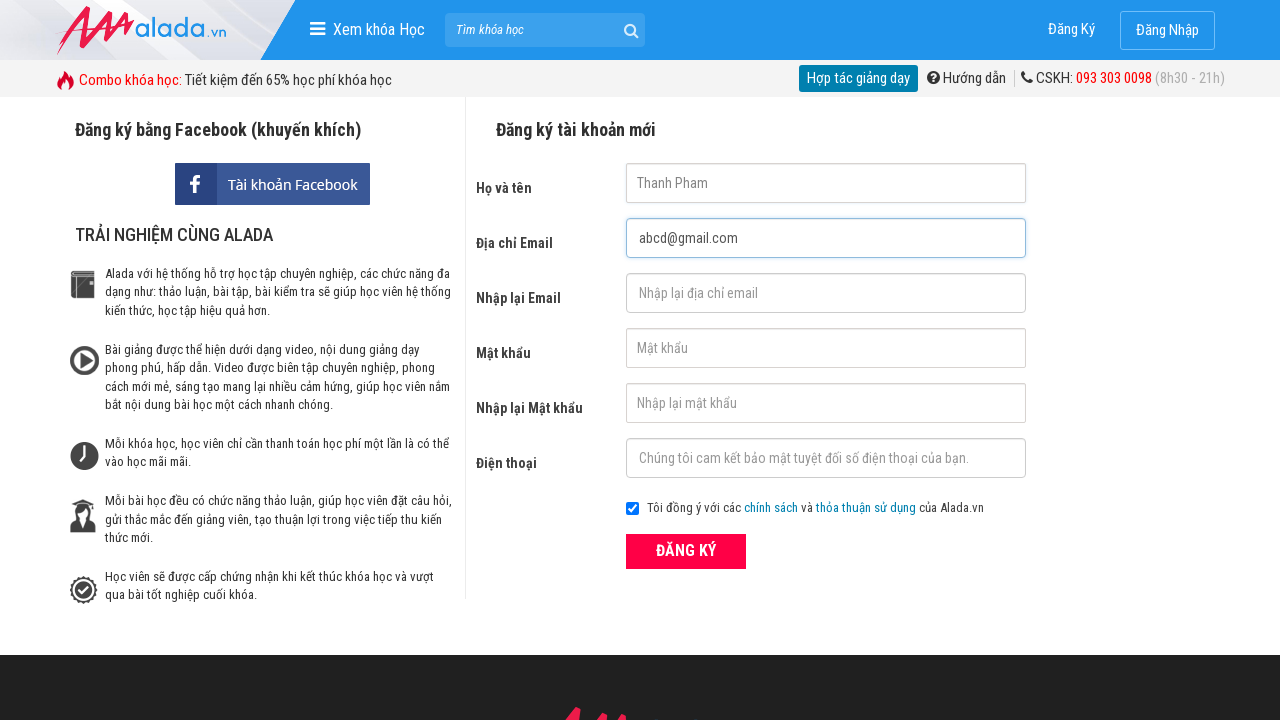

Filled confirm email field with 'abcd@gmail.com' on #txtCEmail
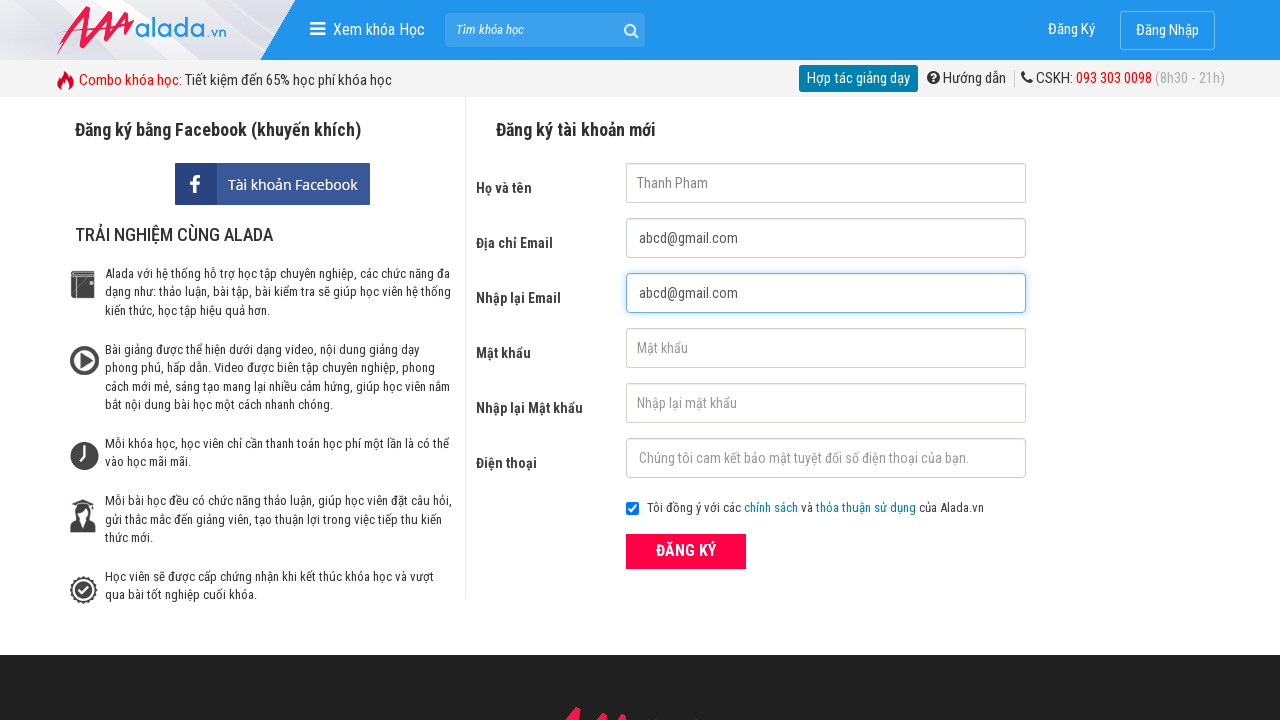

Filled password field with '123456' on #txtPassword
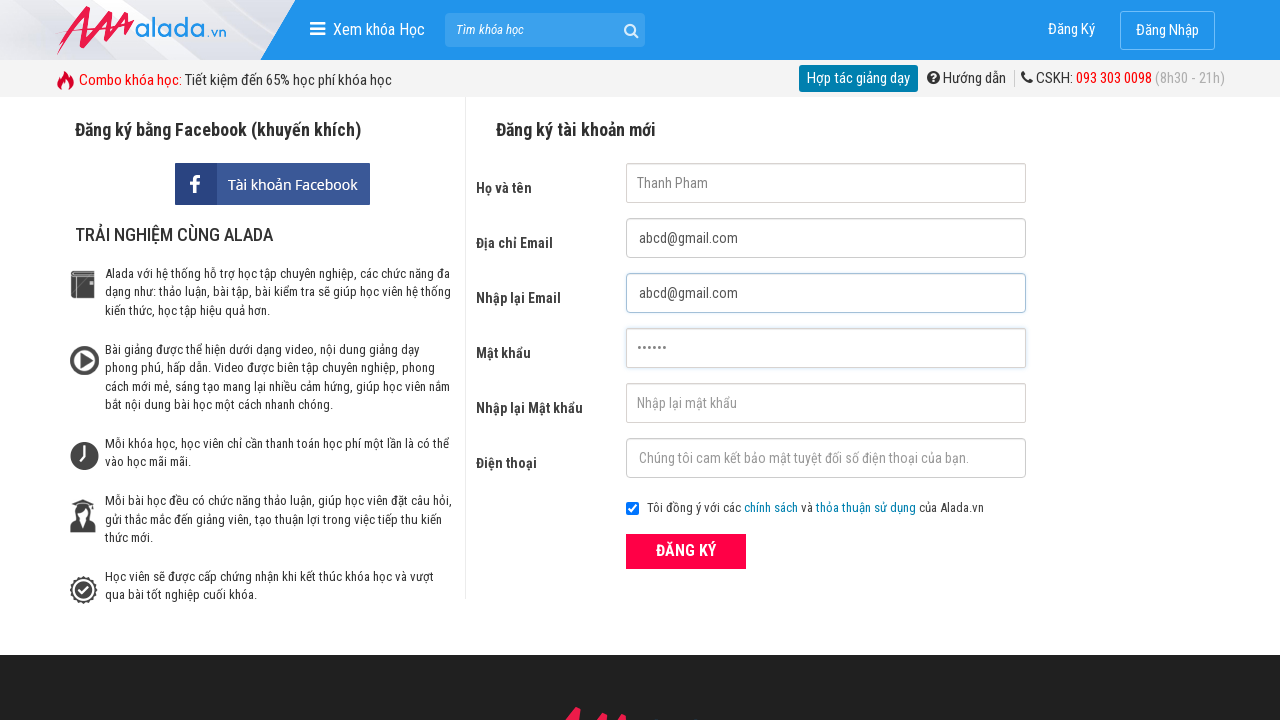

Filled confirm password field with mismatched password '123456789' on #txtCPassword
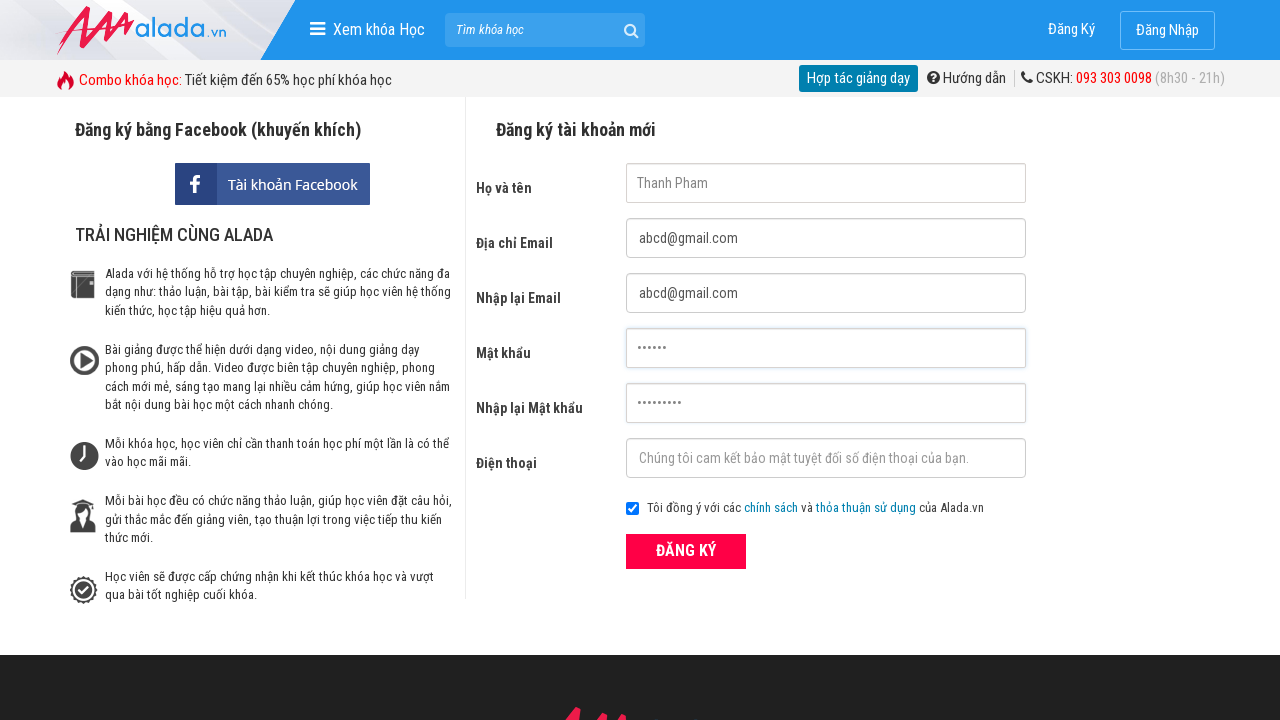

Filled phone field with '0912345678' on #txtPhone
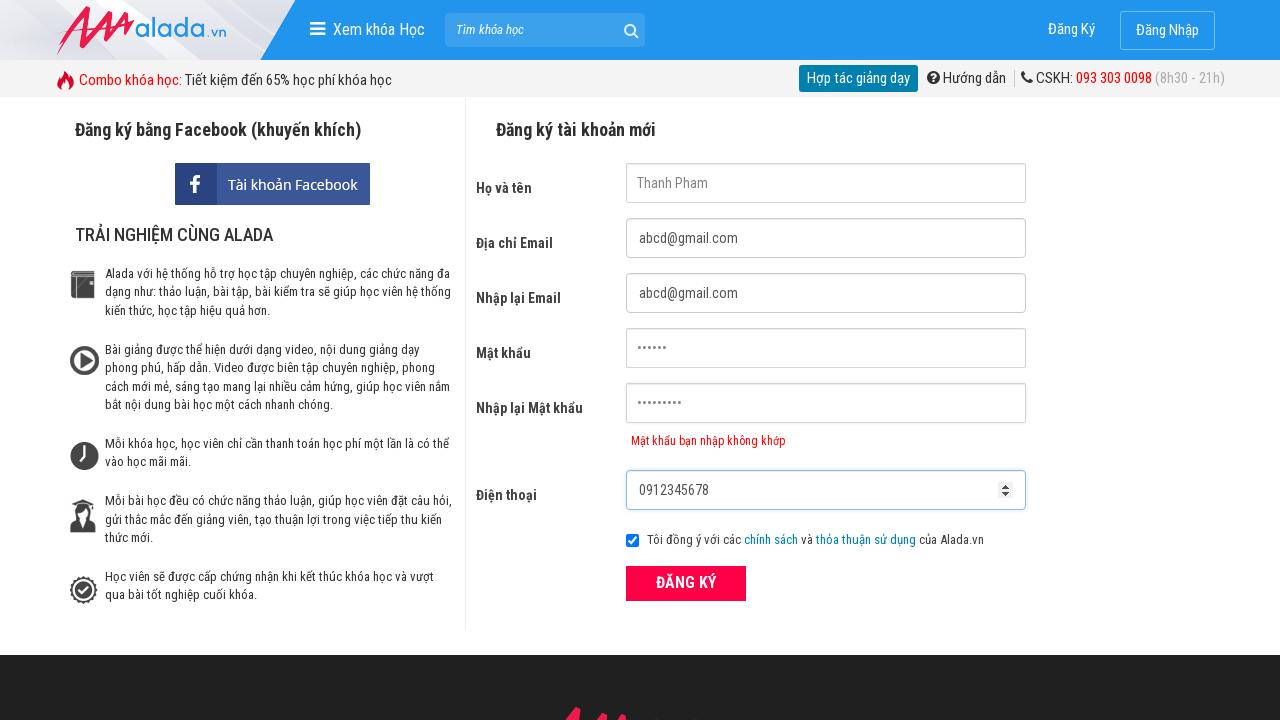

Clicked ĐĂNG KÝ (Register) button to submit form at (686, 583) on xpath=//div[@class='field_btn']//button[text()='ĐĂNG KÝ']
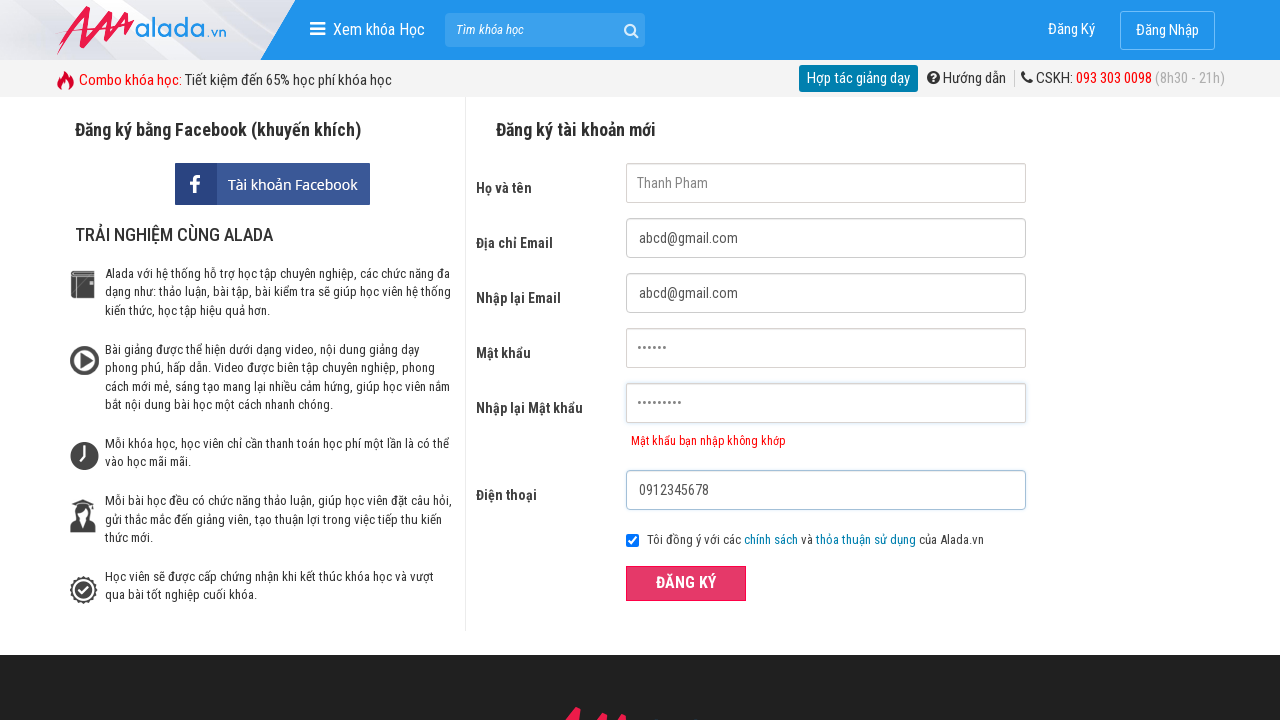

Password mismatch error message appeared on confirm password field
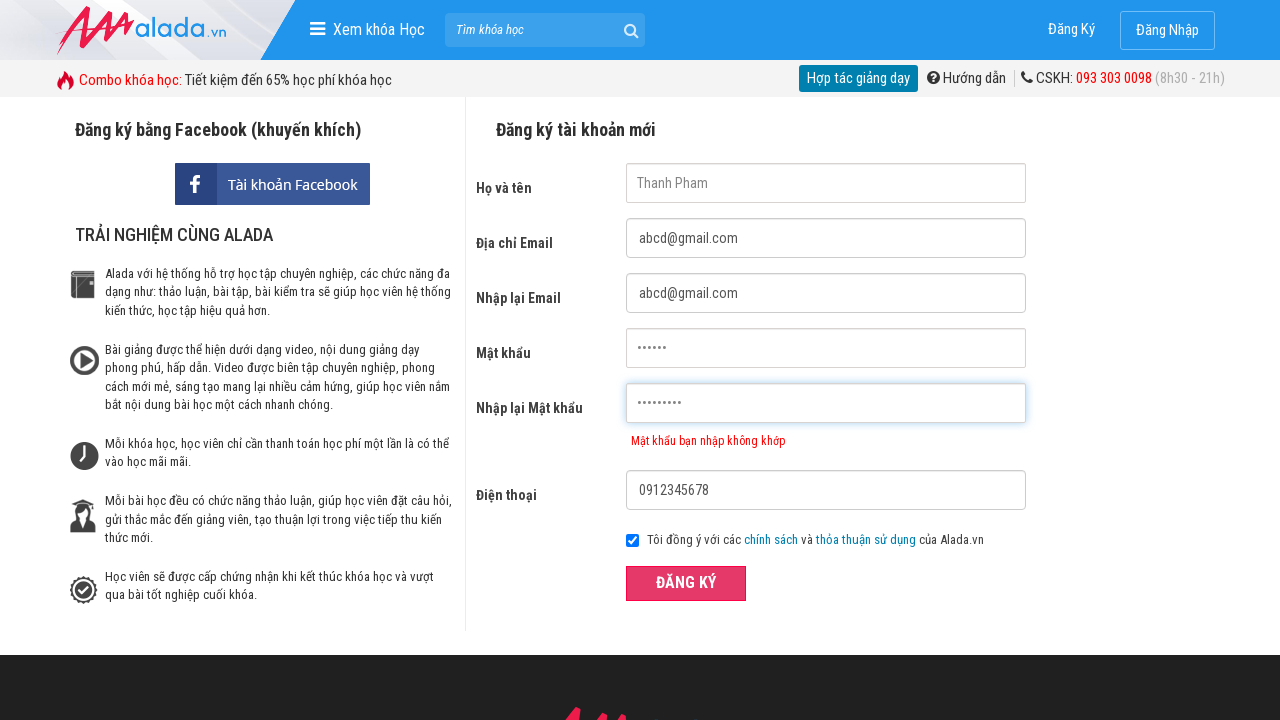

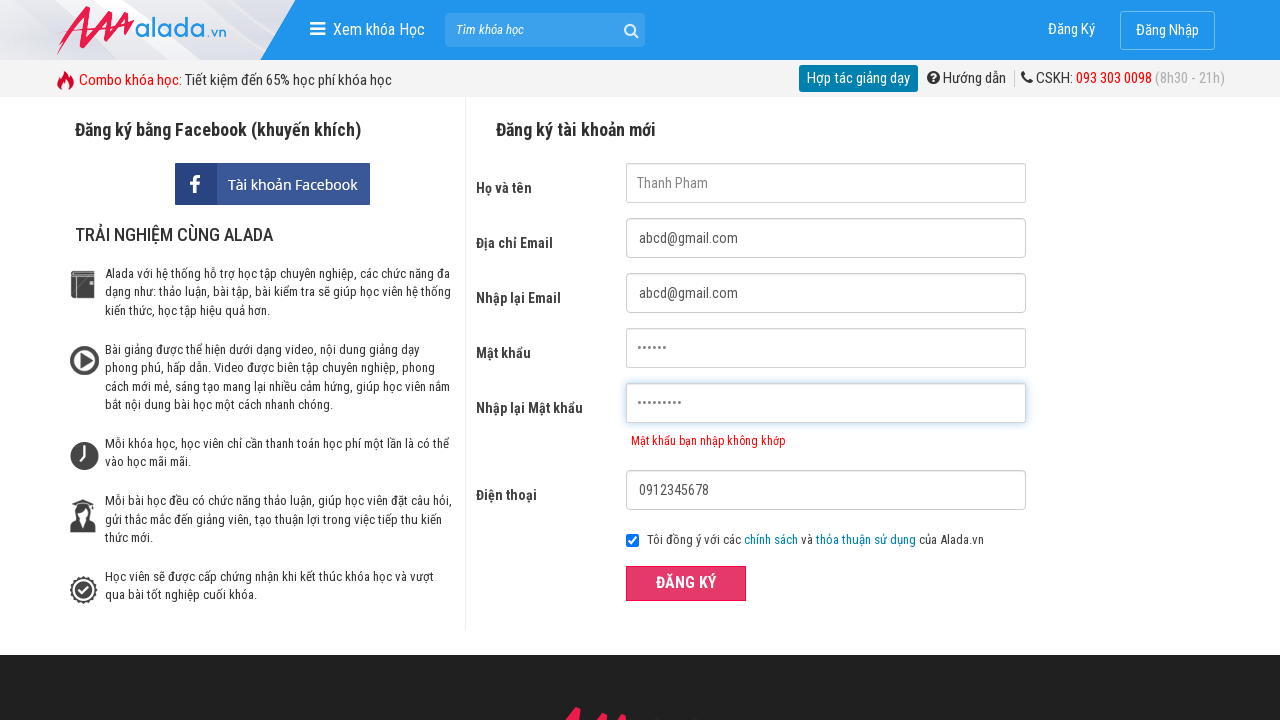